Navigates to Flipkart website to get element attributes

Starting URL: https://www.flipkart.com/

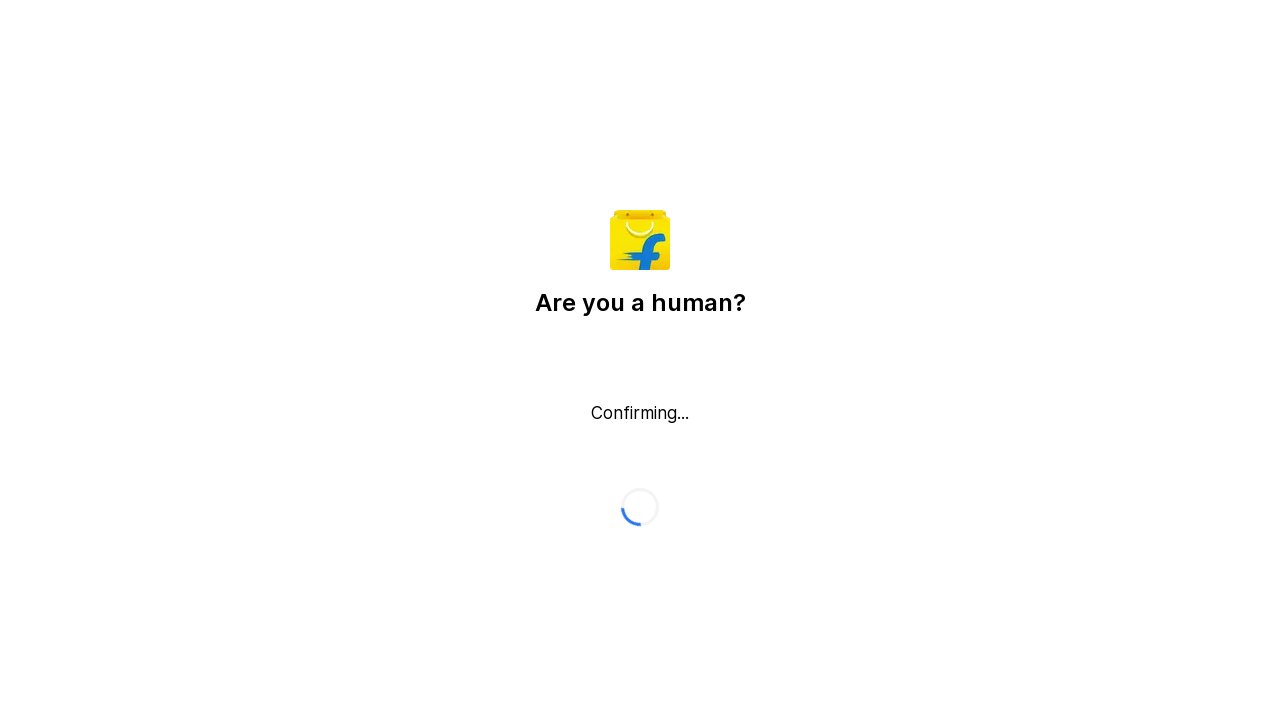

Waited for Flipkart page to load (networkidle state)
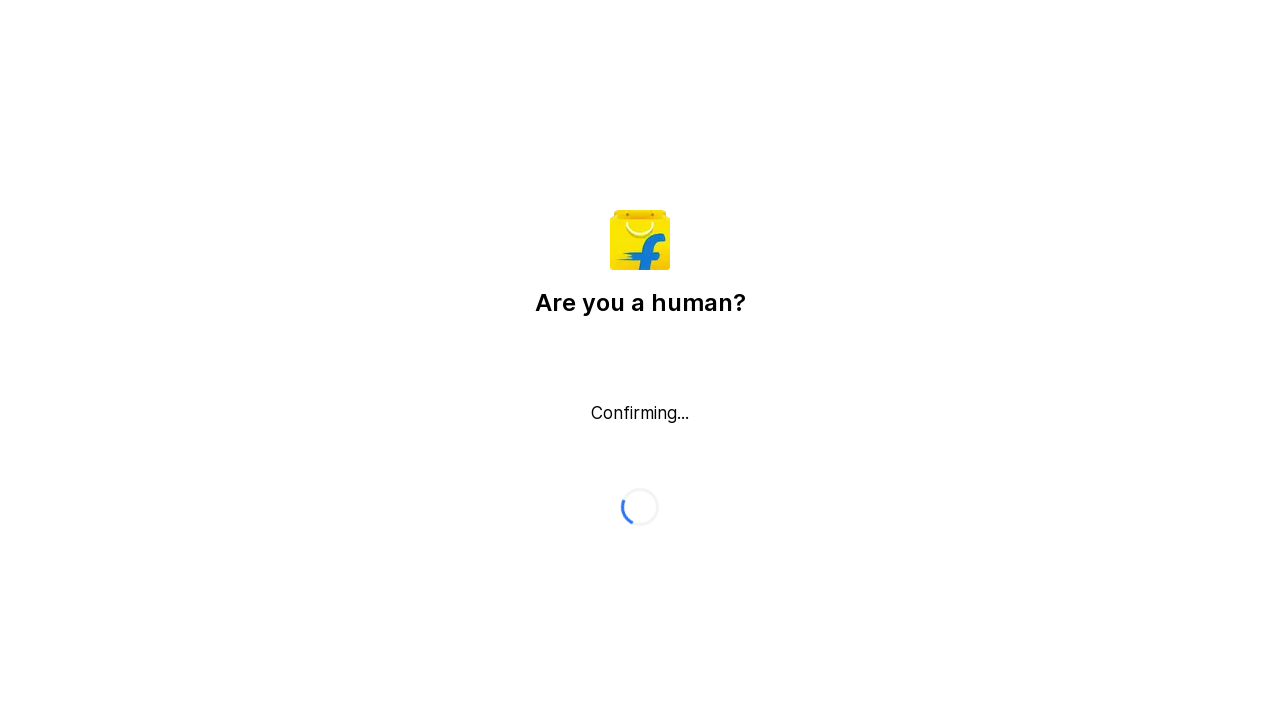

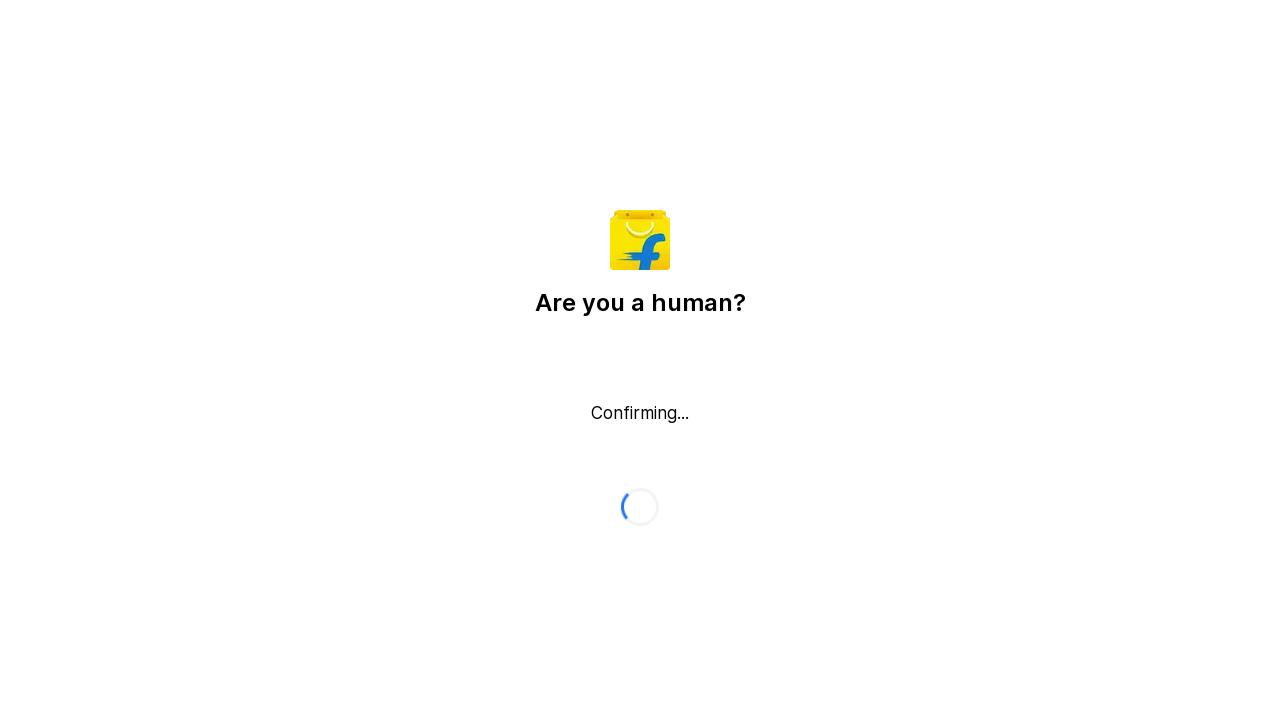